Tests calendar date selection functionality on Expedia by opening the date picker and selecting a specific date (29th) from the calendar

Starting URL: https://www.expedia.co.in/

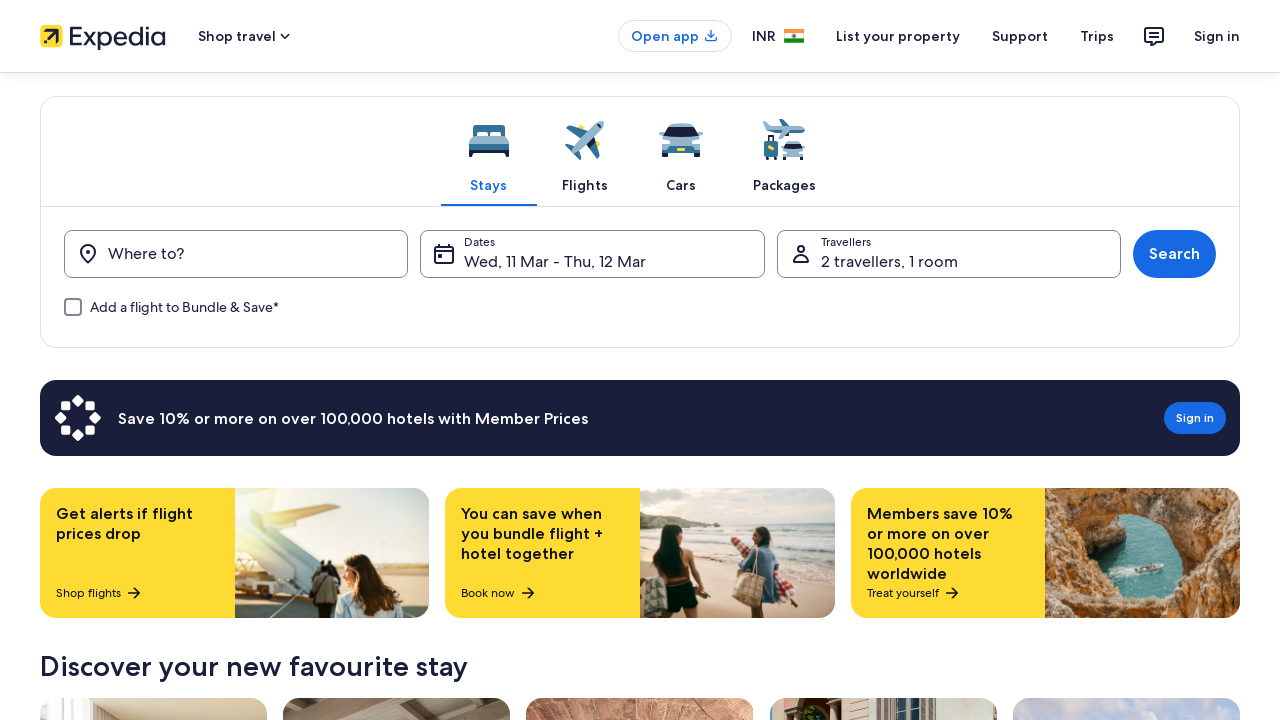

Clicked date selector button to open calendar at (592, 254) on button[name='EGDSDateRange-date-selector-trigger']
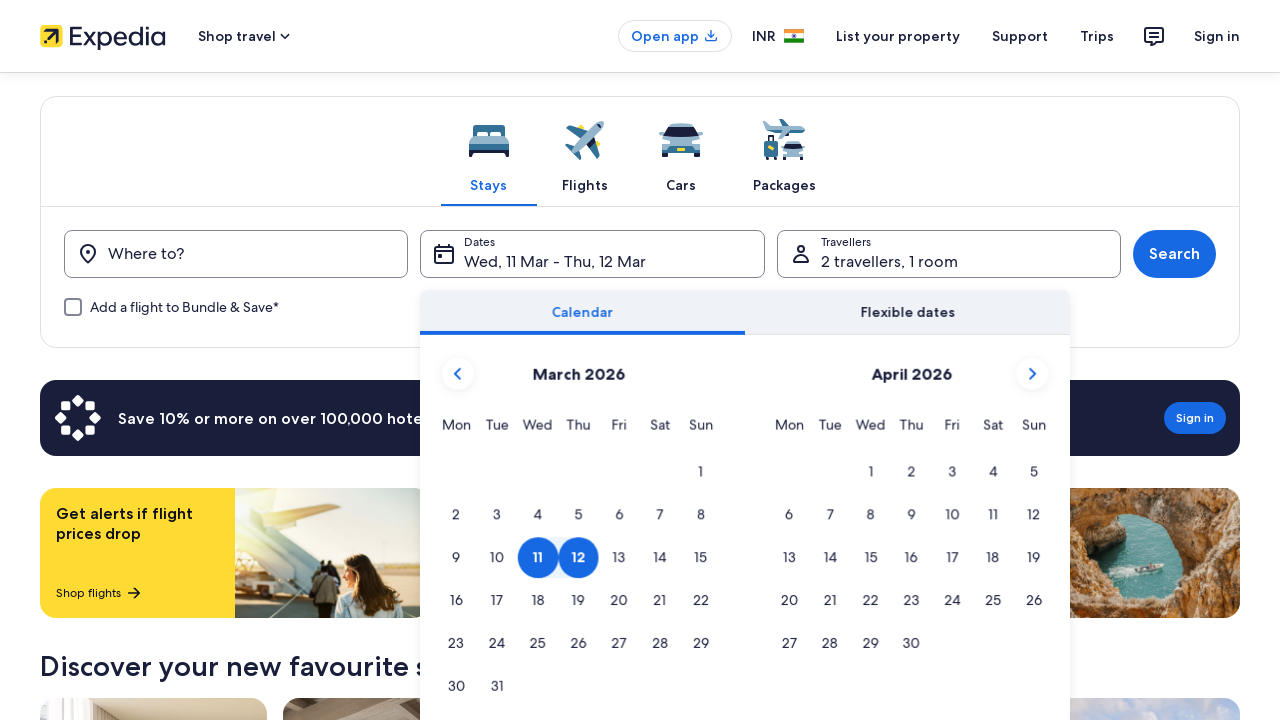

Calendar loaded and month table is visible
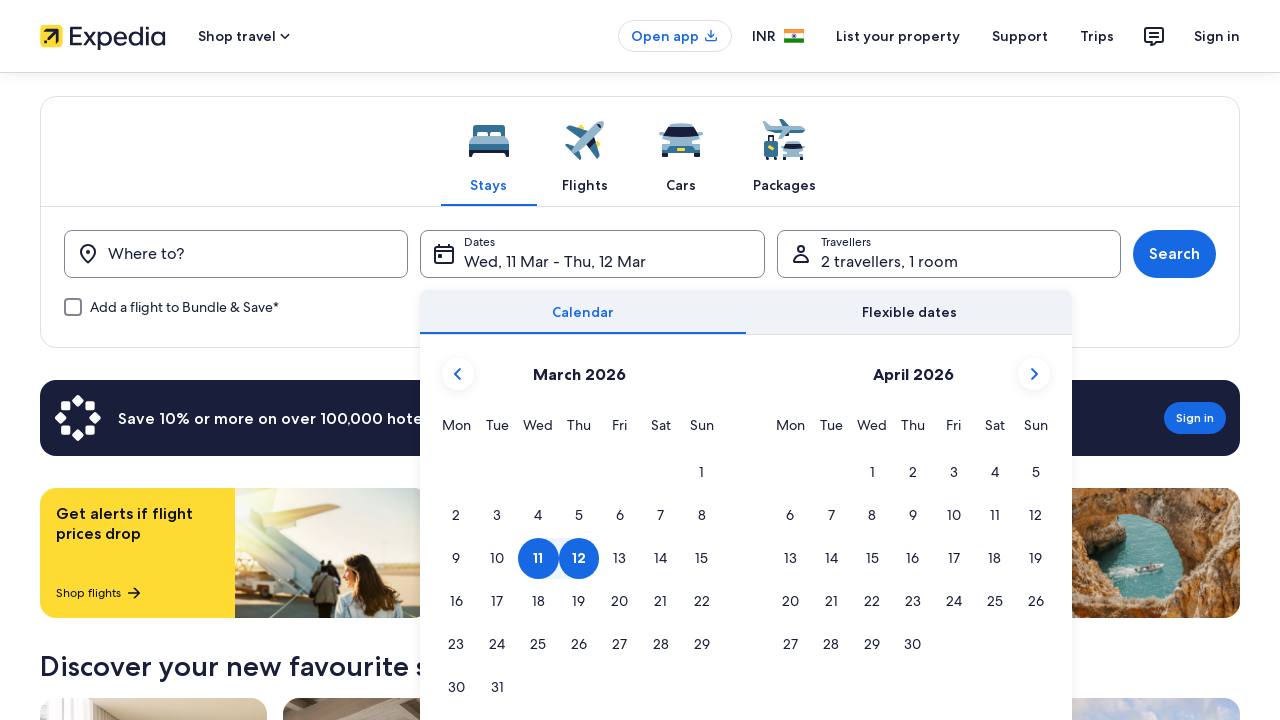

Located all date cells in the first month table
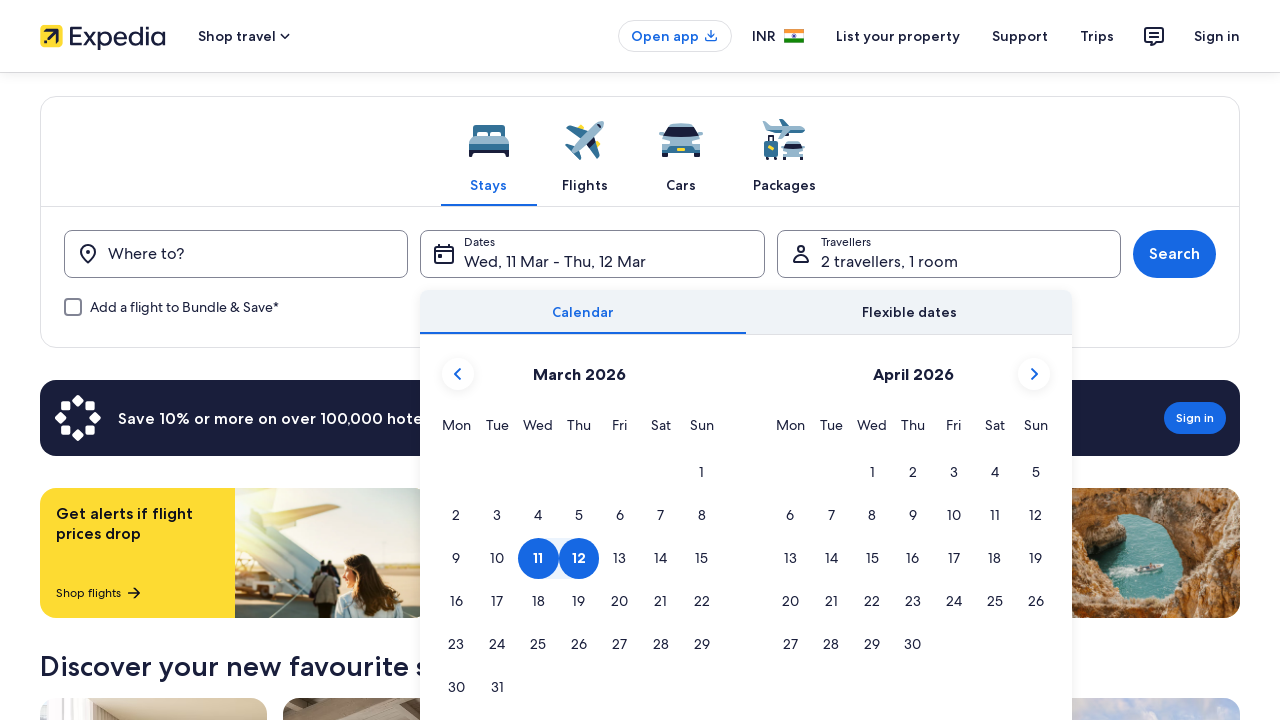

Selected date 29 from the calendar at (702, 644) on (//table[@class='uitk-month-table'])[1]/tbody/tr/td[@class='uitk-day']/div/div[2
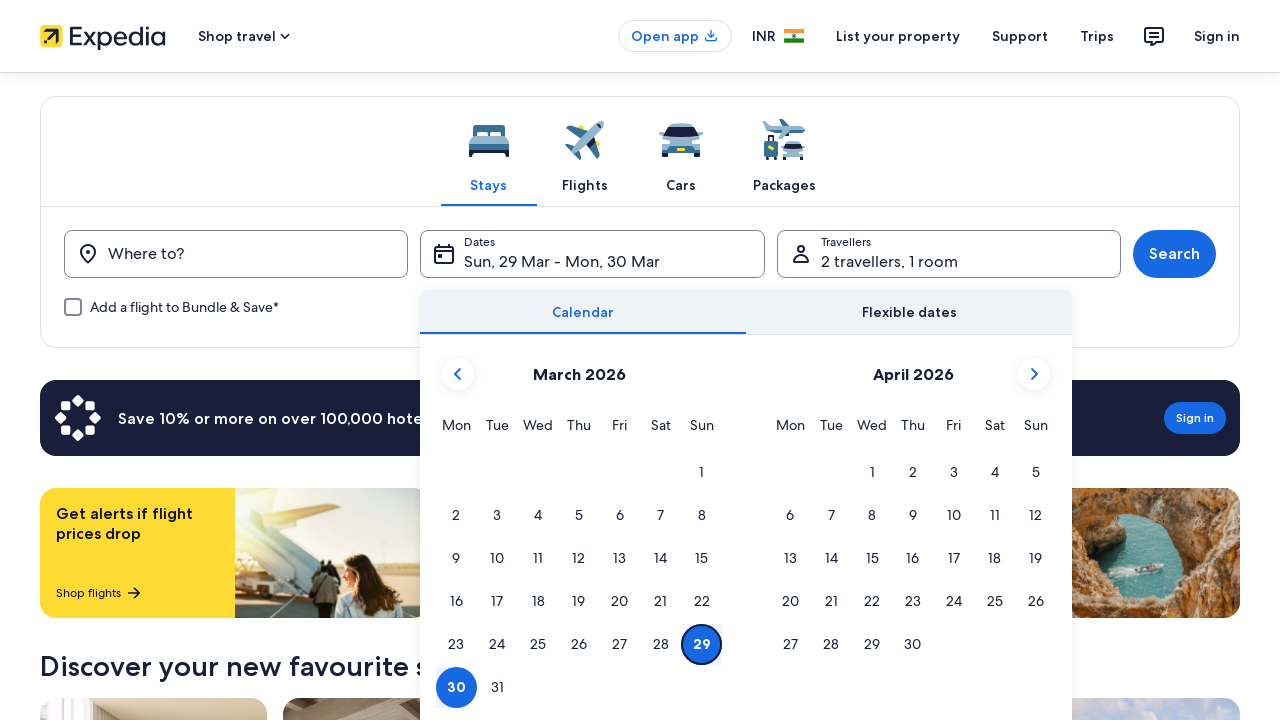

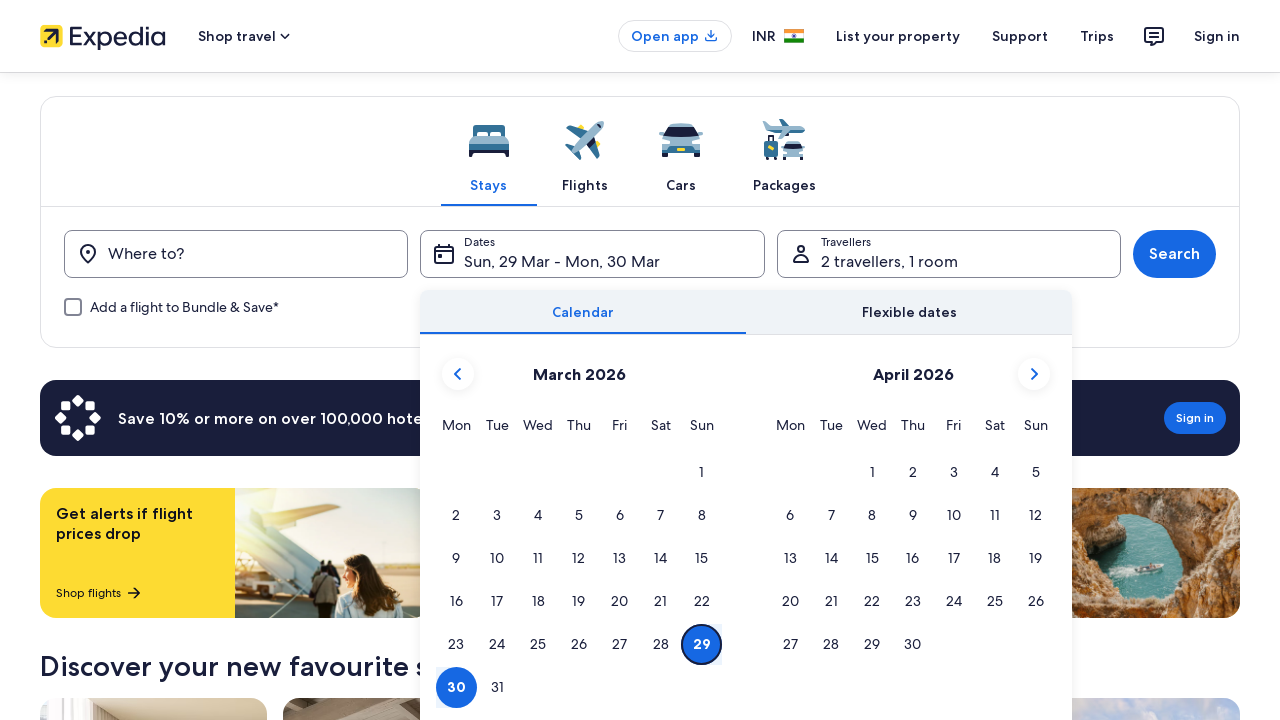